Tests dynamic content loading by clicking a start button and waiting for content to appear after a loading animation completes

Starting URL: https://practice.cydeo.com/dynamic_loading/2

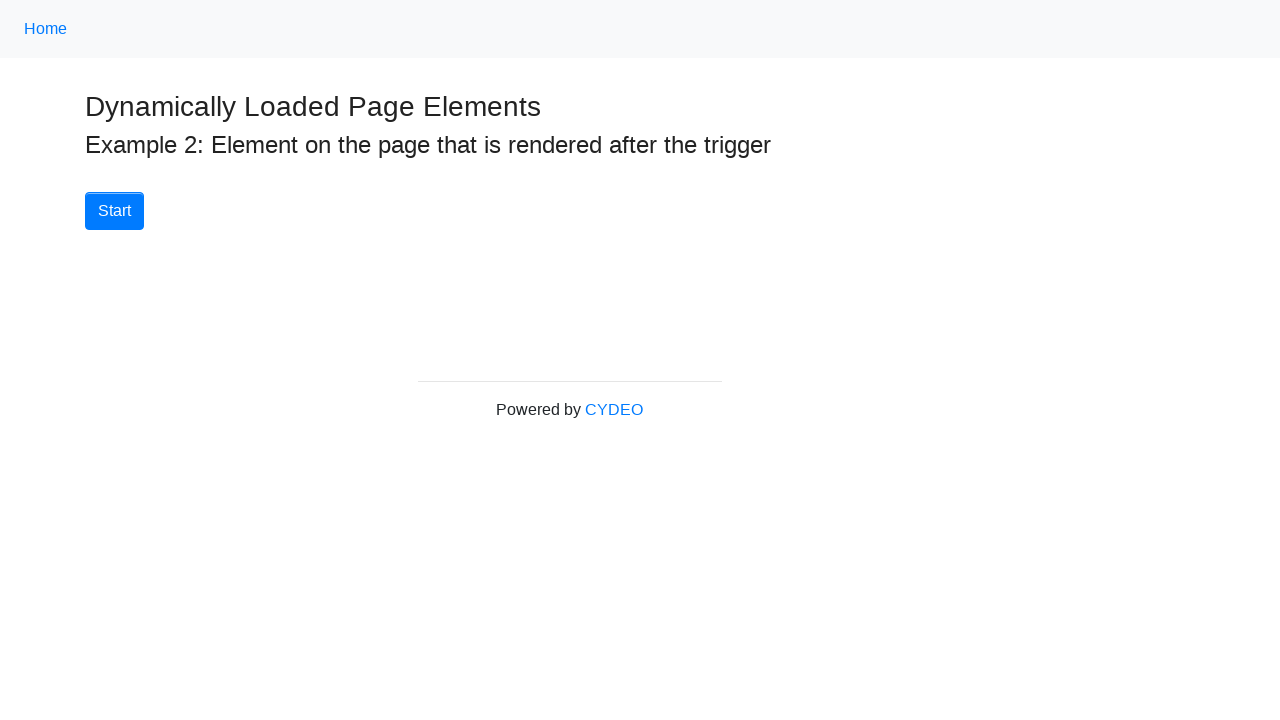

Clicked Start button to trigger dynamic content loading at (114, 211) on xpath=//button[.='Start']
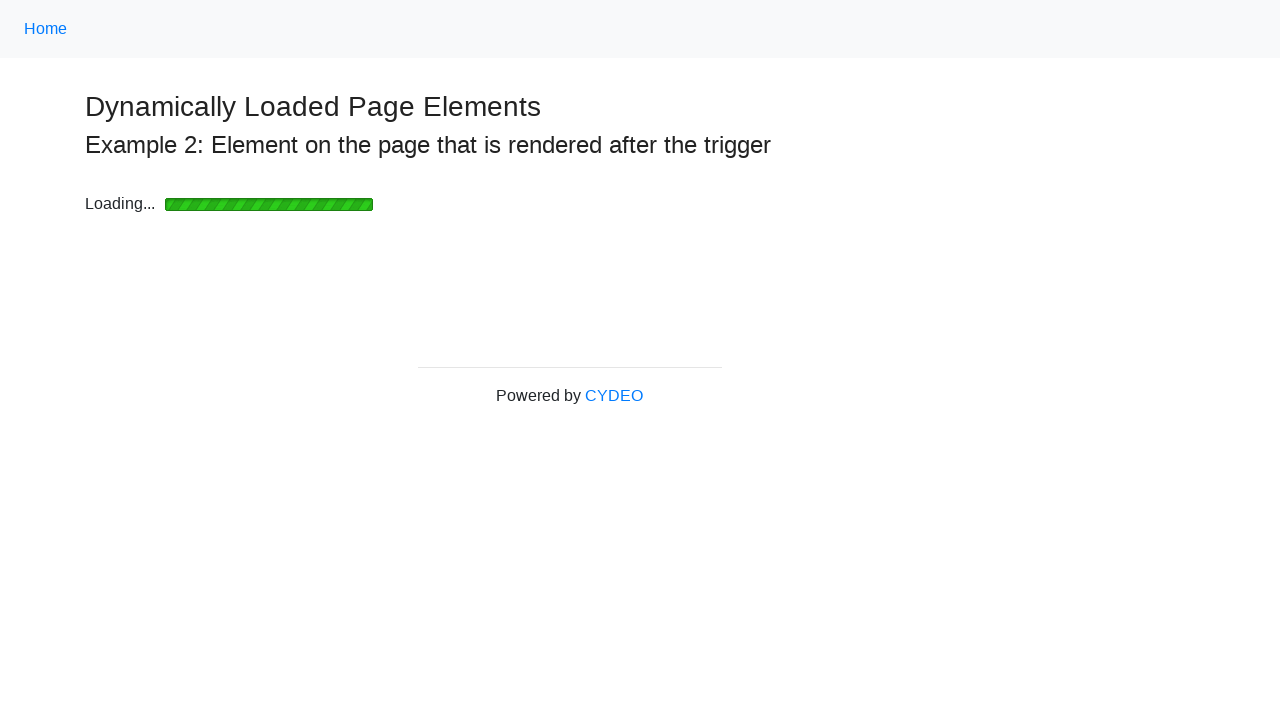

Loading animation disappeared
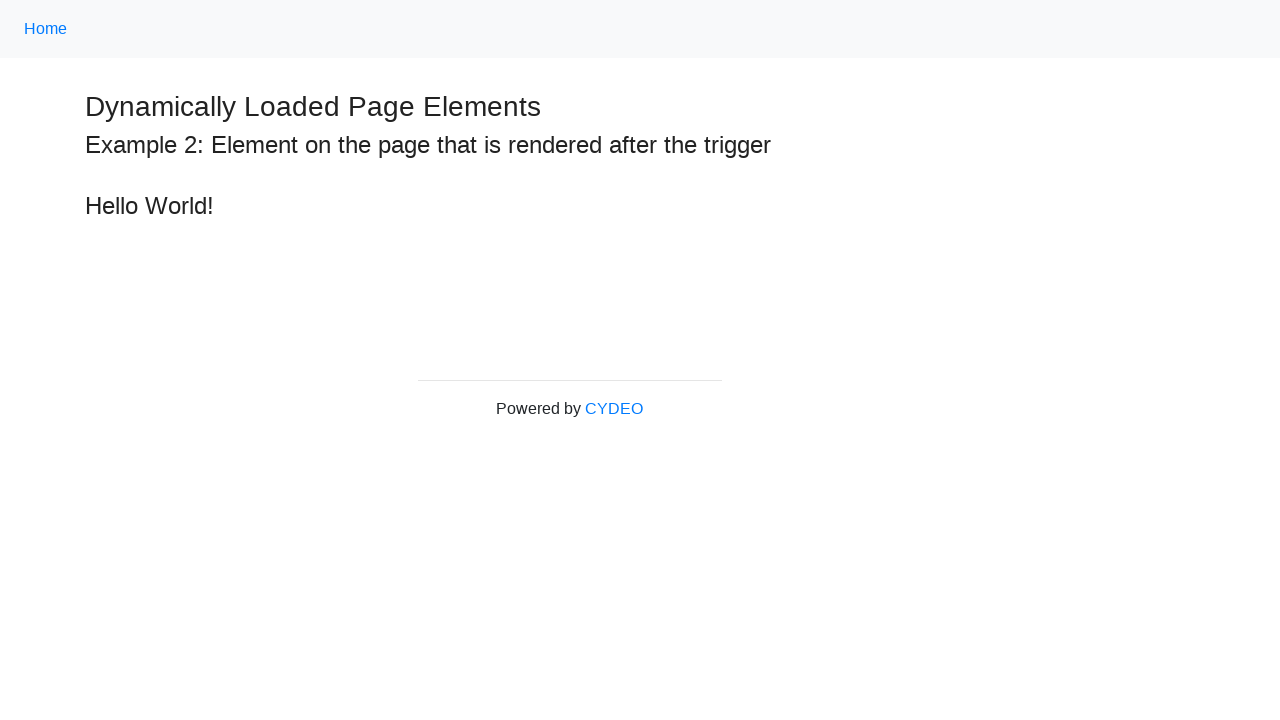

Hello World! text appeared after loading completed
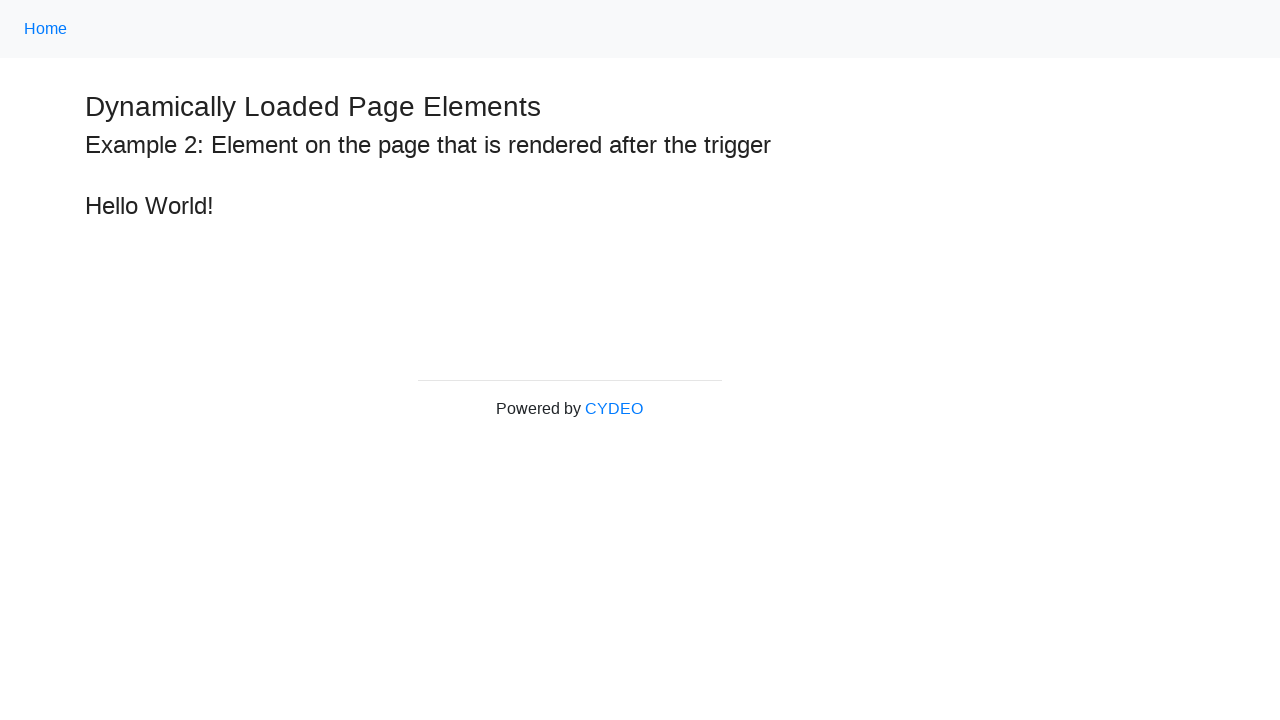

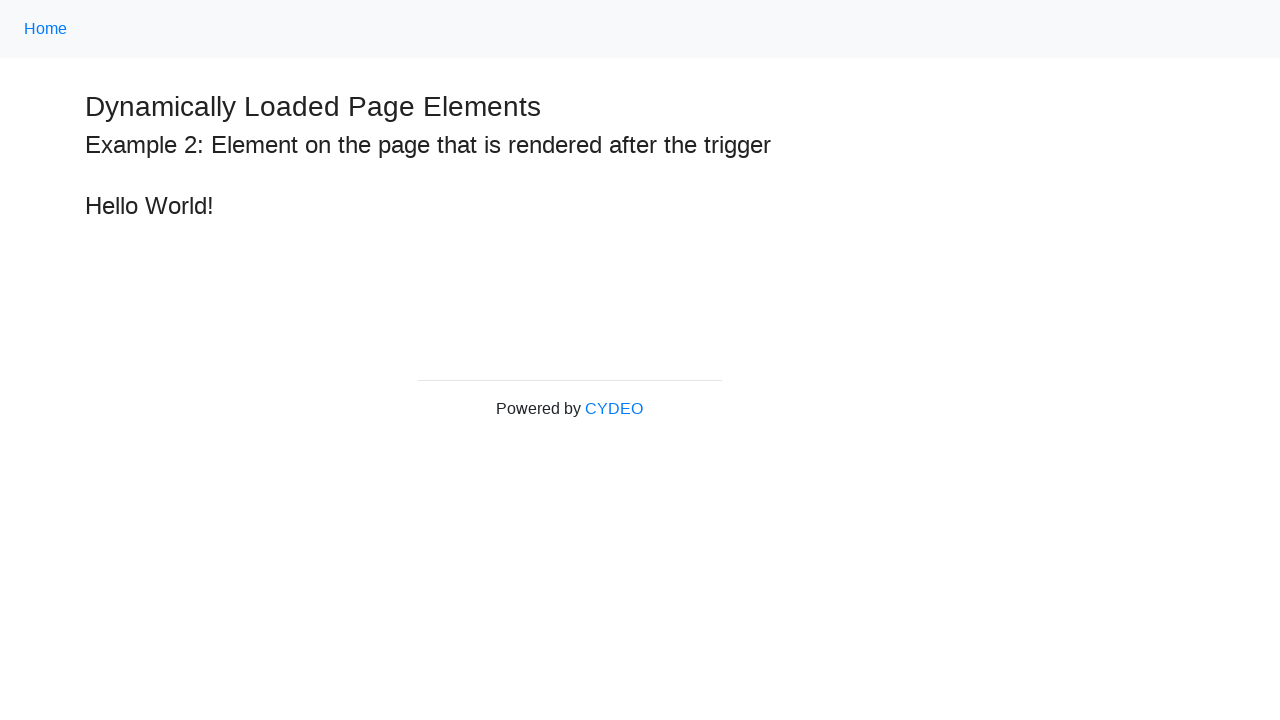